Tests picking a date from the jQuery UI datepicker by clicking on the input to open the calendar and selecting the 24th of the current month.

Starting URL: https://jqueryui.com/datepicker/

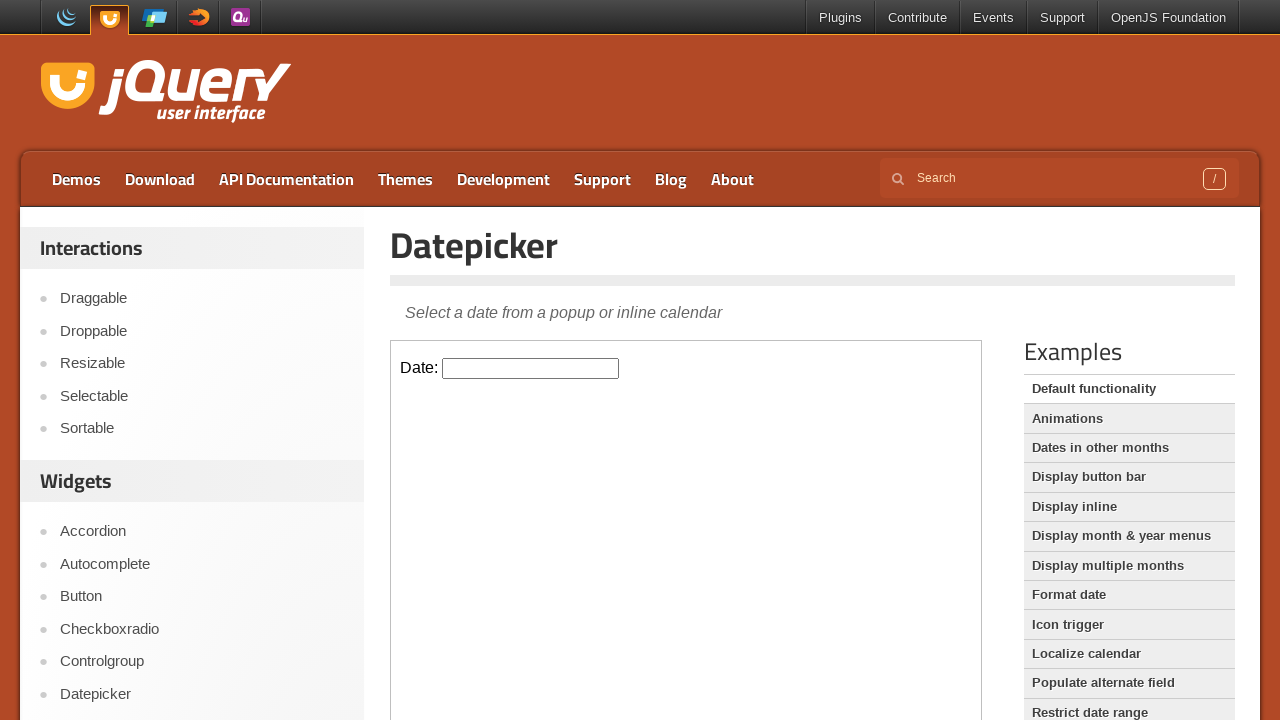

Located the iframe containing the datepicker
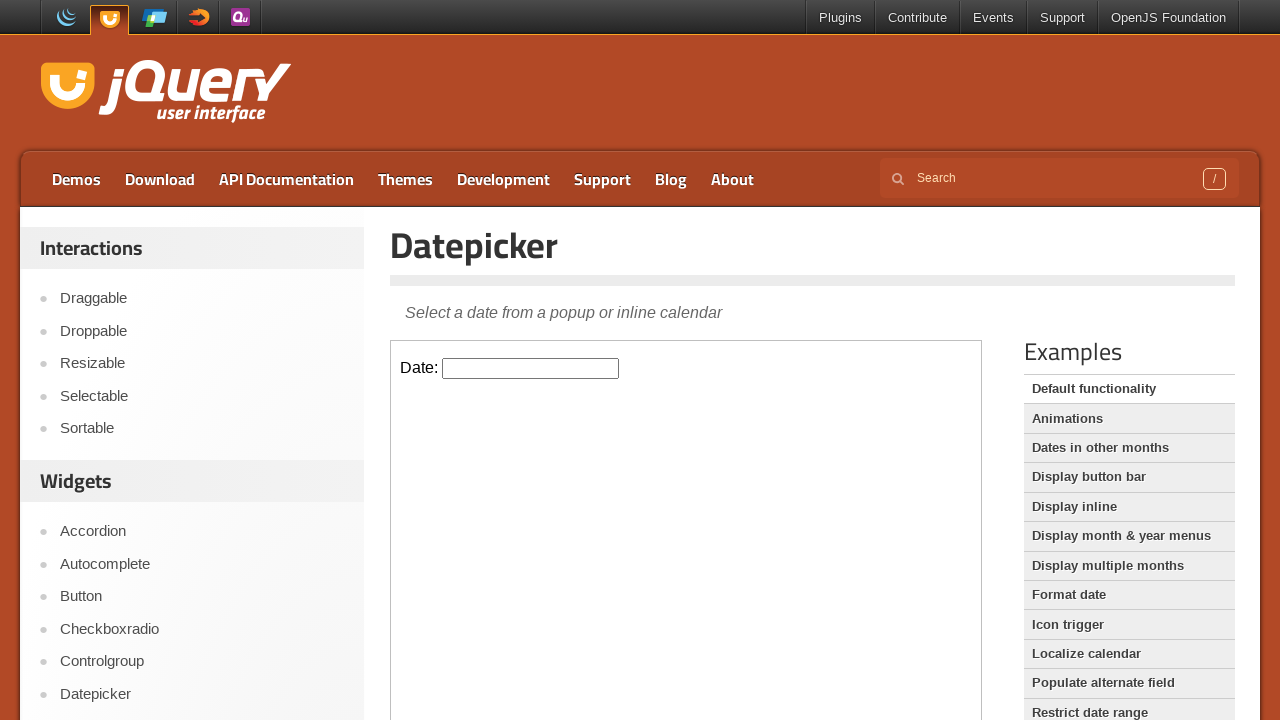

Clicked on the datepicker input field to open the calendar at (531, 368) on iframe.demo-frame >> internal:control=enter-frame >> #datepicker
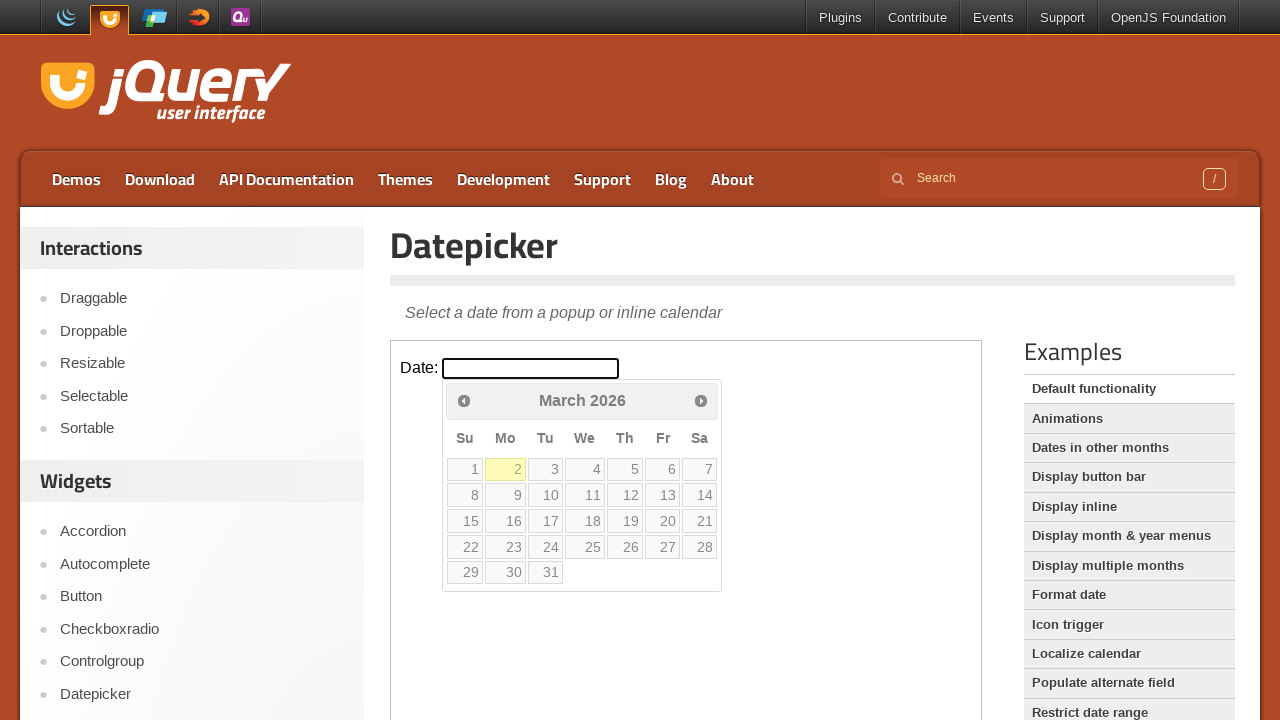

Datepicker calendar is now visible
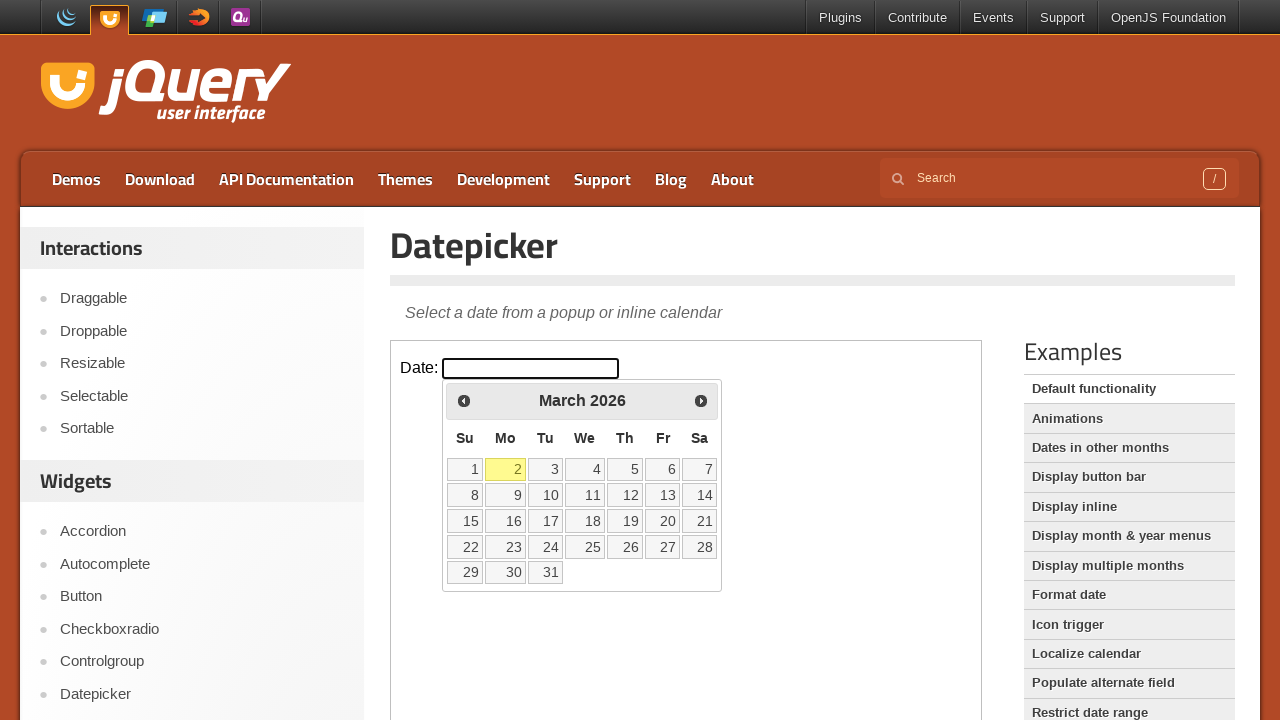

Selected the 24th day from the calendar at (545, 547) on iframe.demo-frame >> internal:control=enter-frame >> xpath=//a[text()='24']
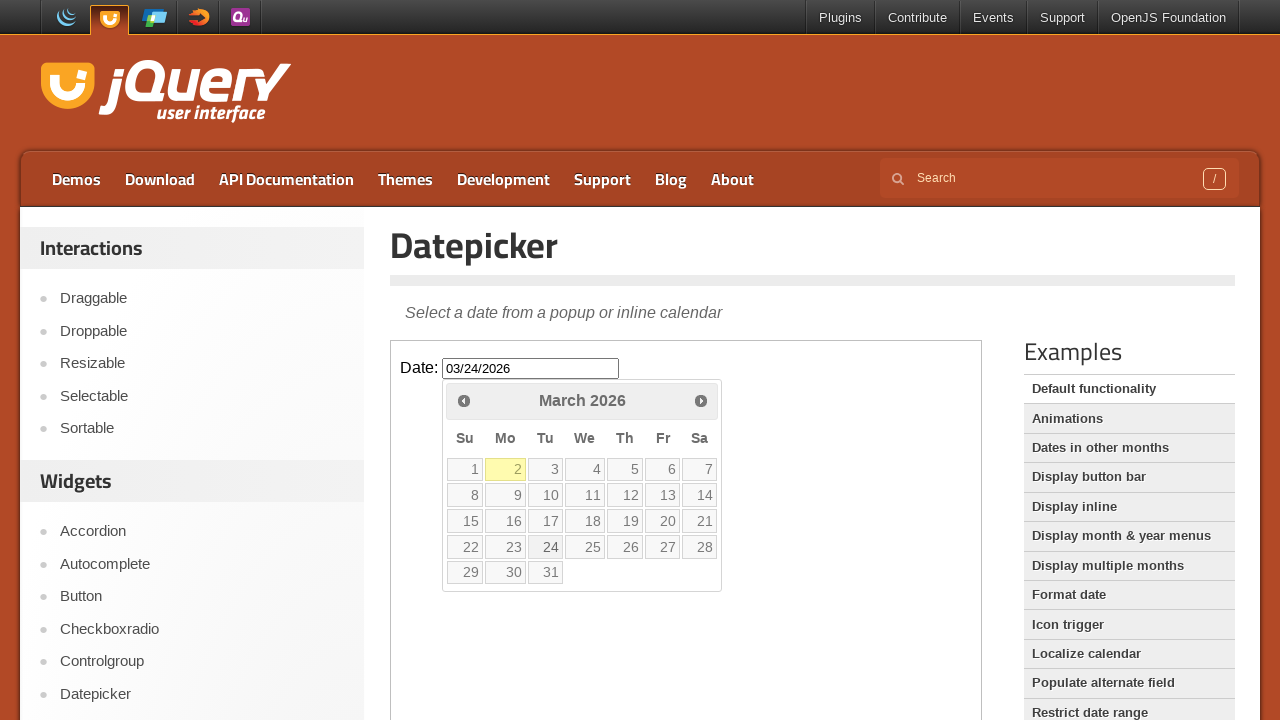

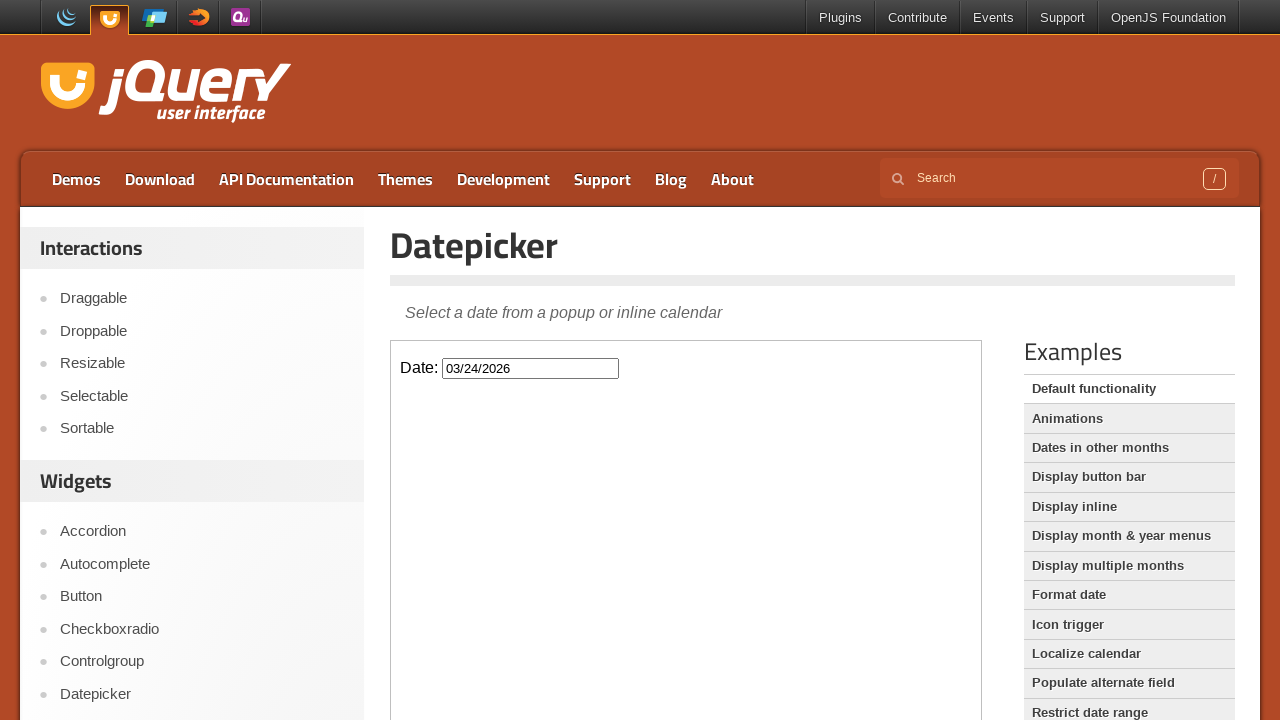